Simple test that navigates to GeeksforGeeks homepage and waits to verify the page loads successfully

Starting URL: https://www.geeksforgeeks.org/

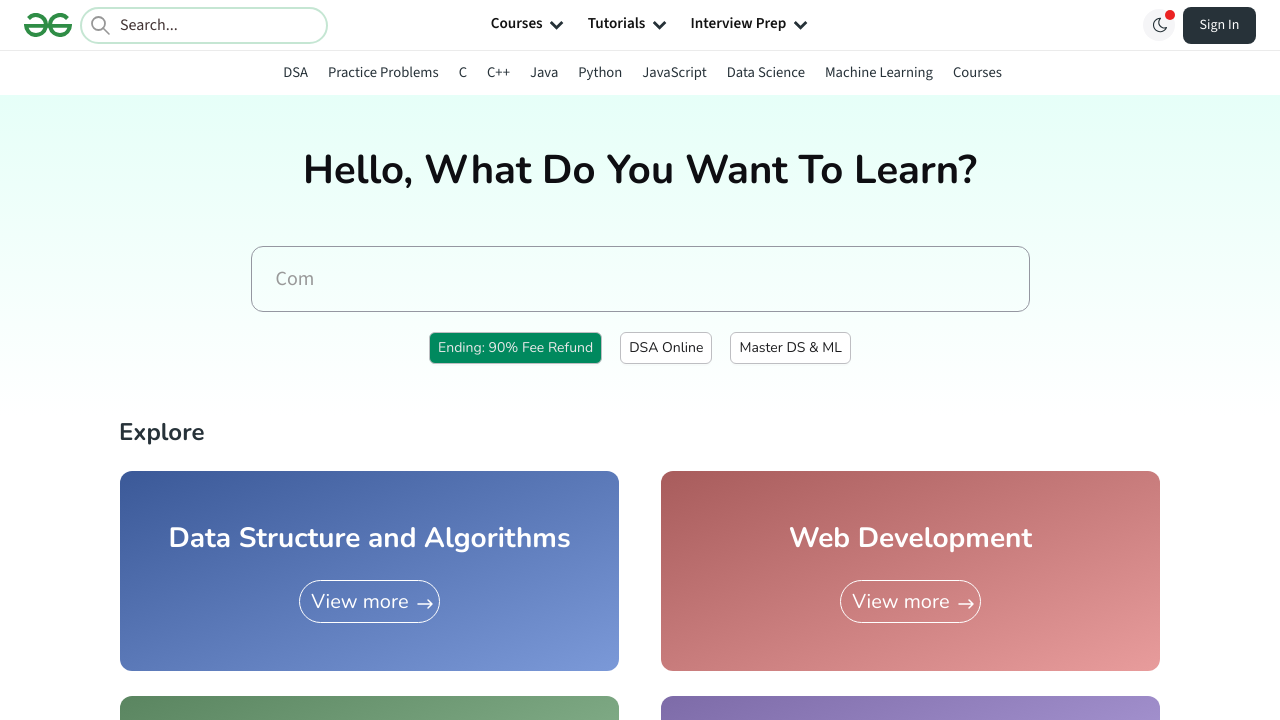

Waited for page DOM content to load
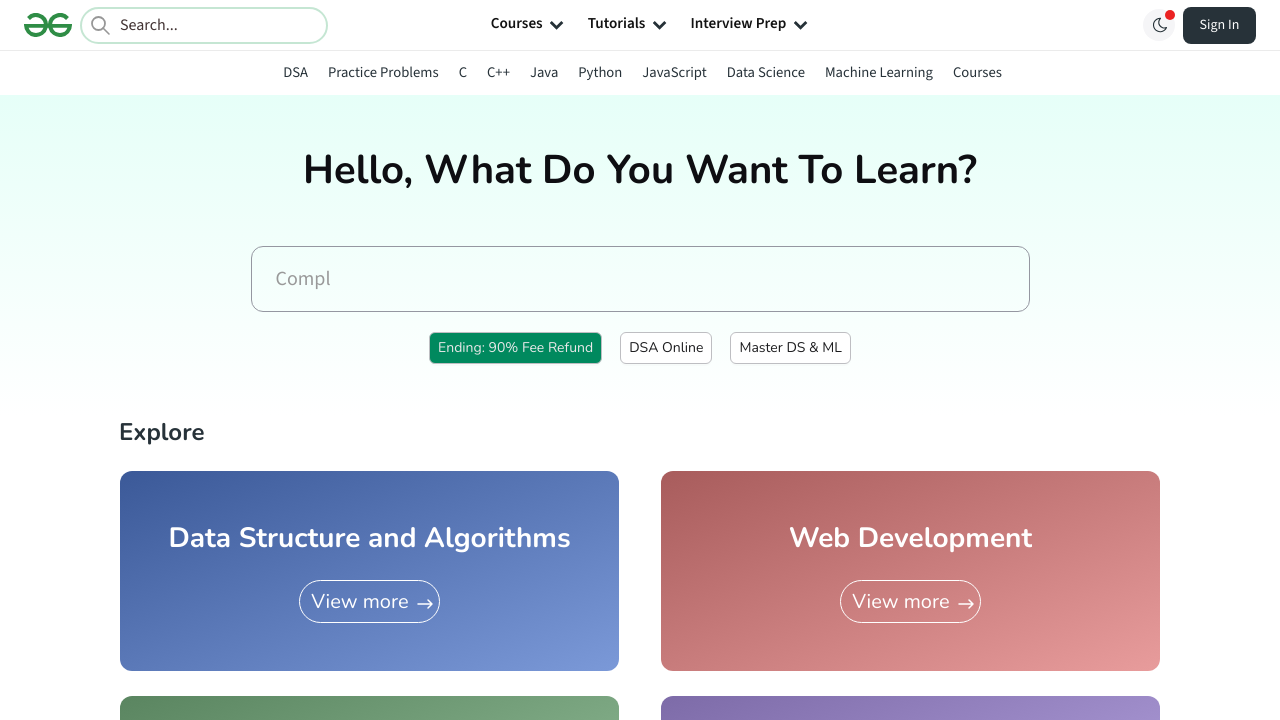

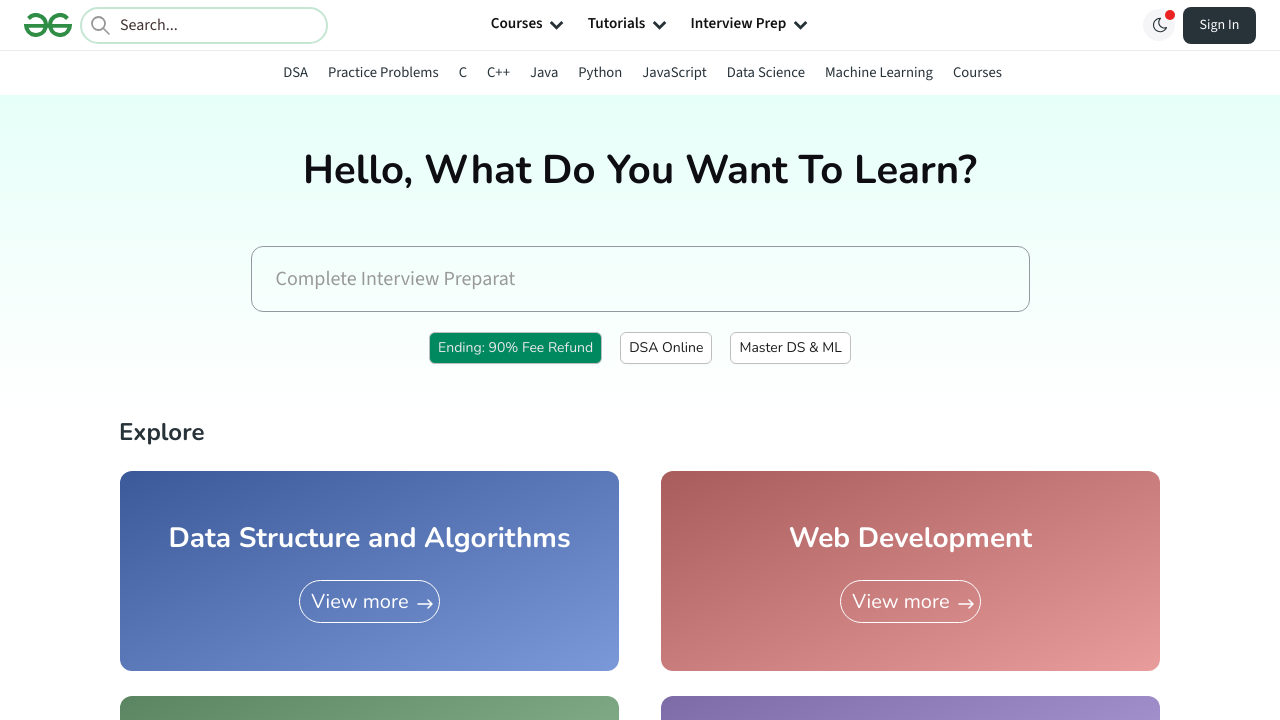